Tests editing a task while on the Active filter view

Starting URL: https://todomvc4tasj.herokuapp.com/

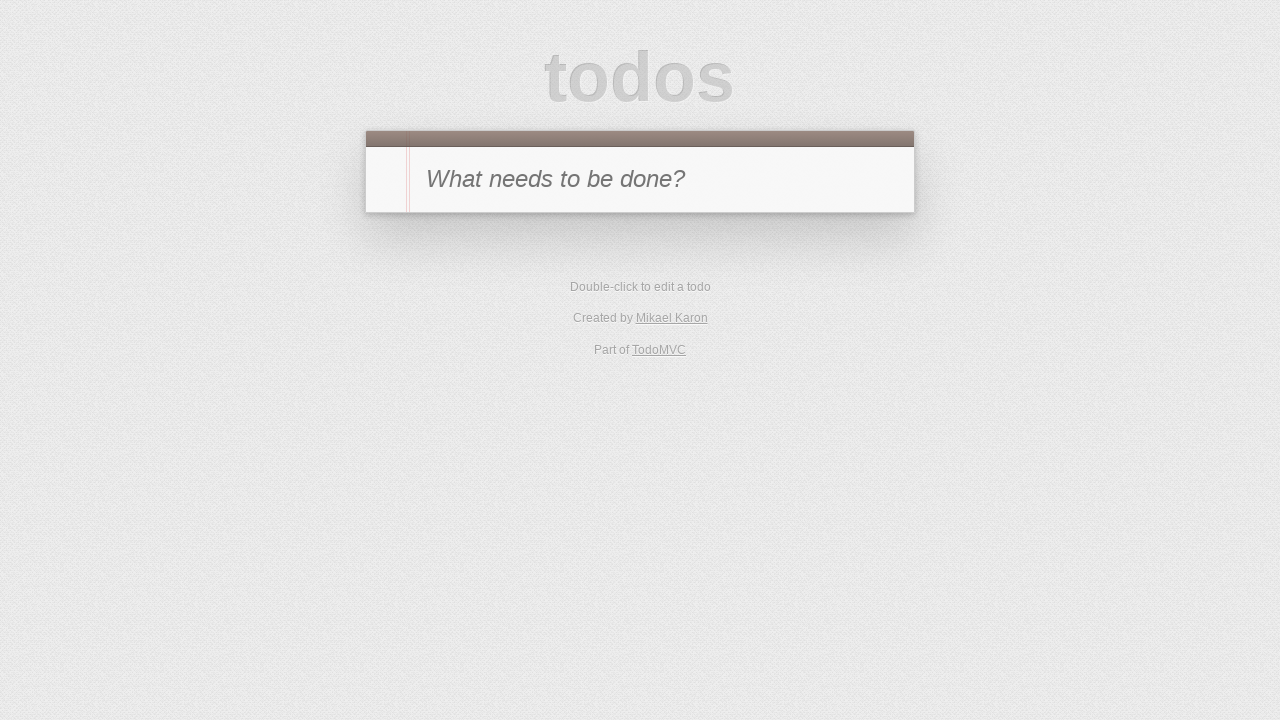

Set localStorage with two active tasks
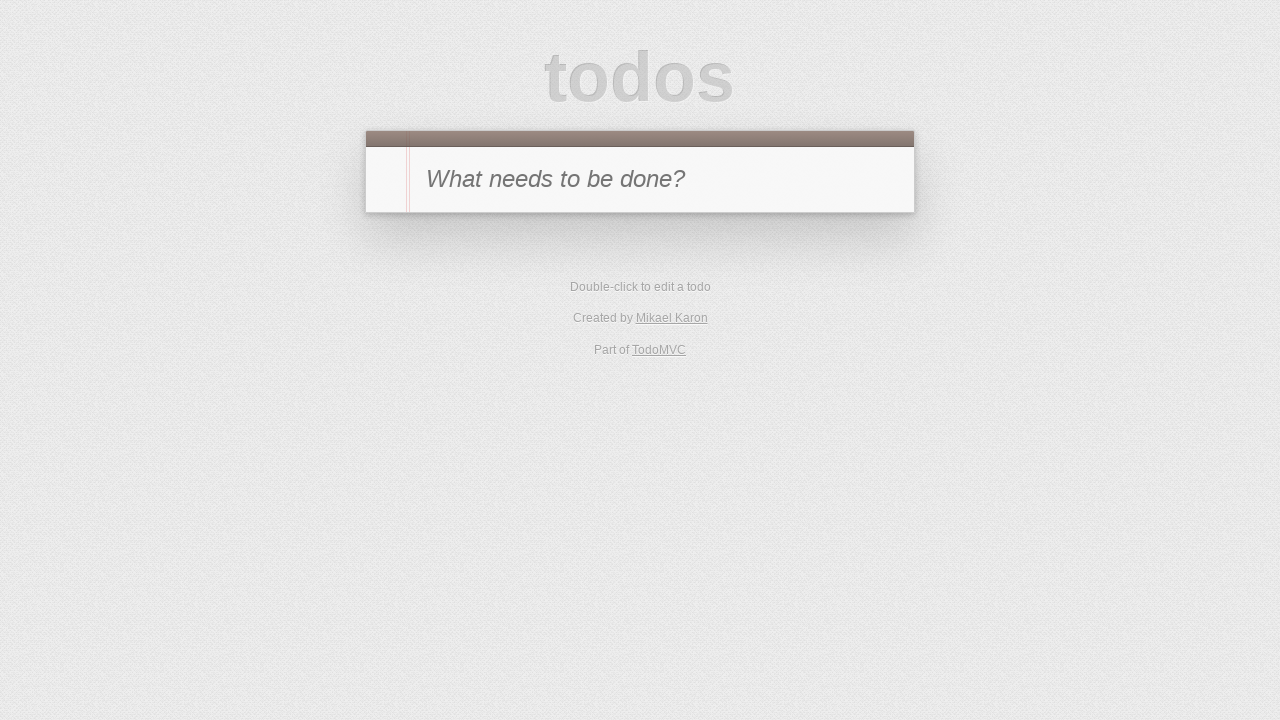

Reloaded page to apply localStorage changes
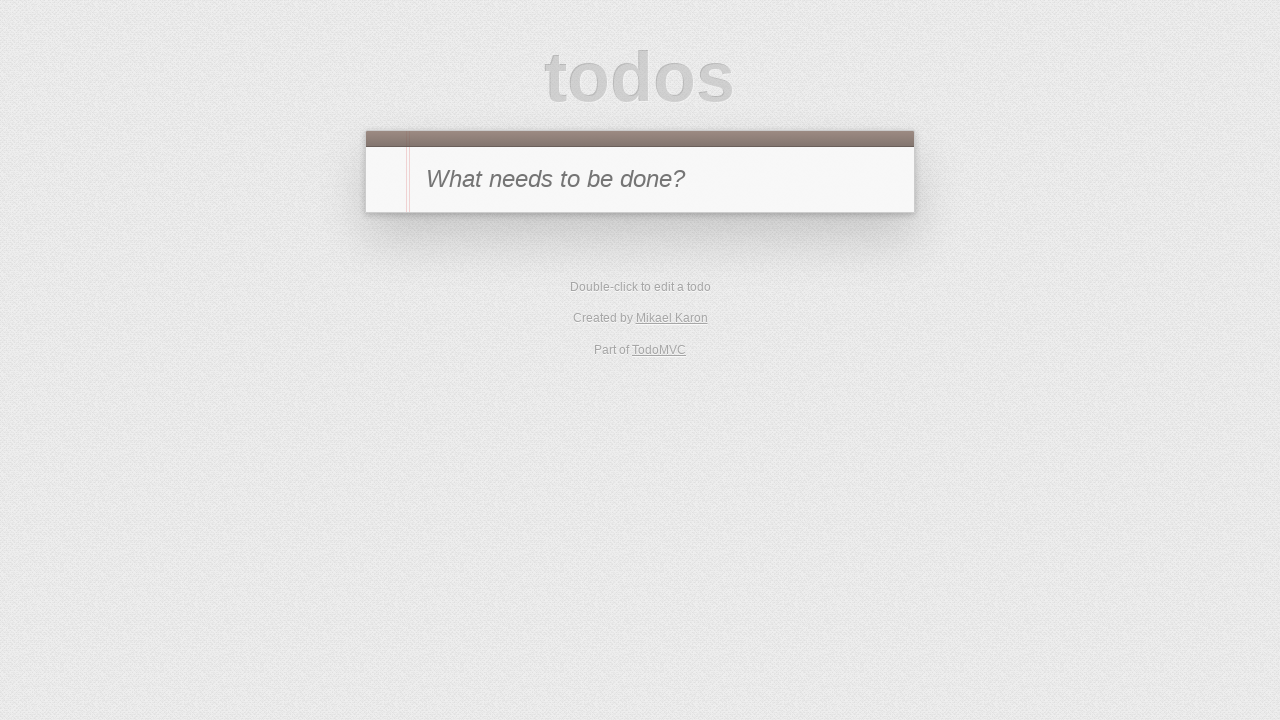

Clicked Active filter link at (614, 351) on [href='#/active']
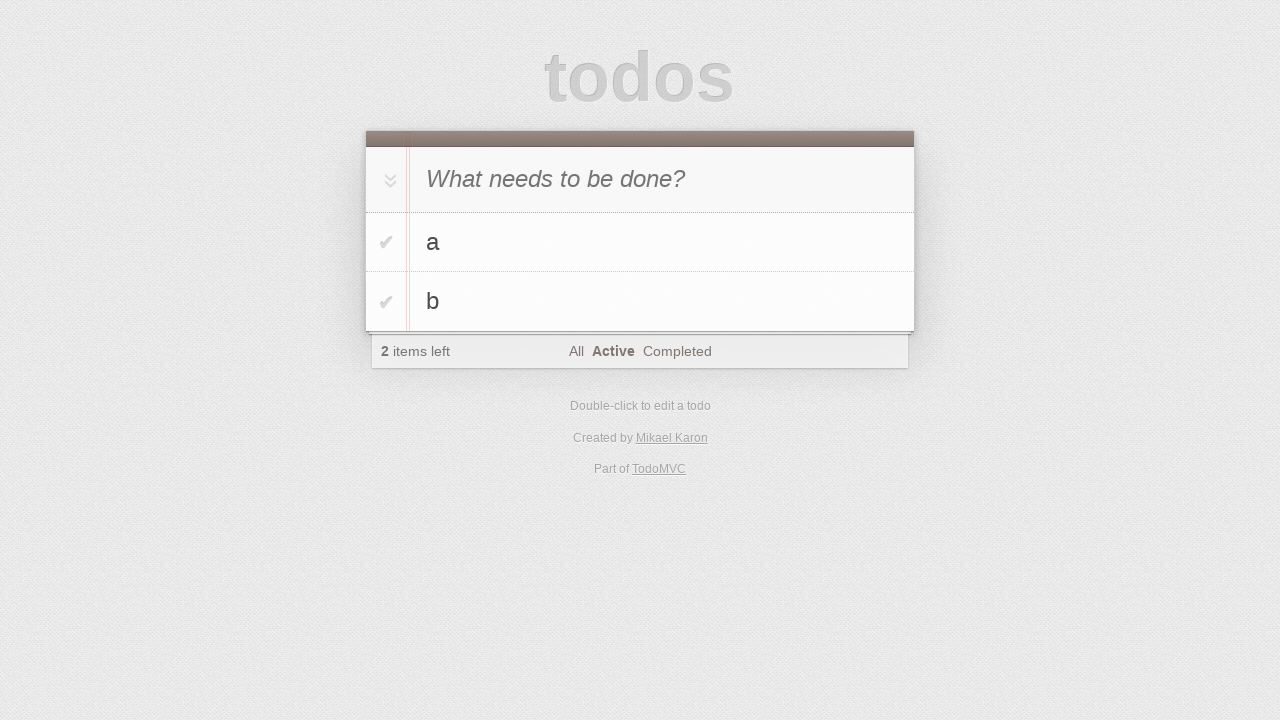

Double-clicked first task to enter edit mode at (640, 242) on #todo-list li:has-text('a')
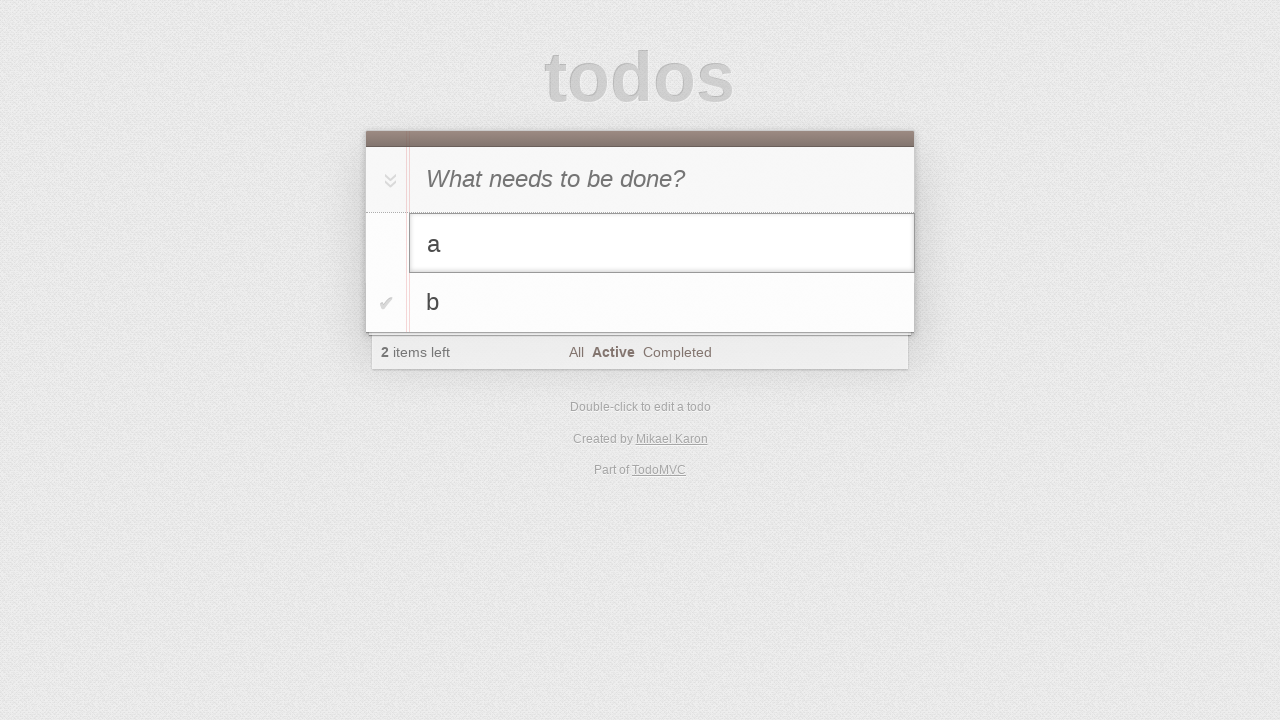

Filled edit field with 'a edited' on #todo-list li.editing .edit
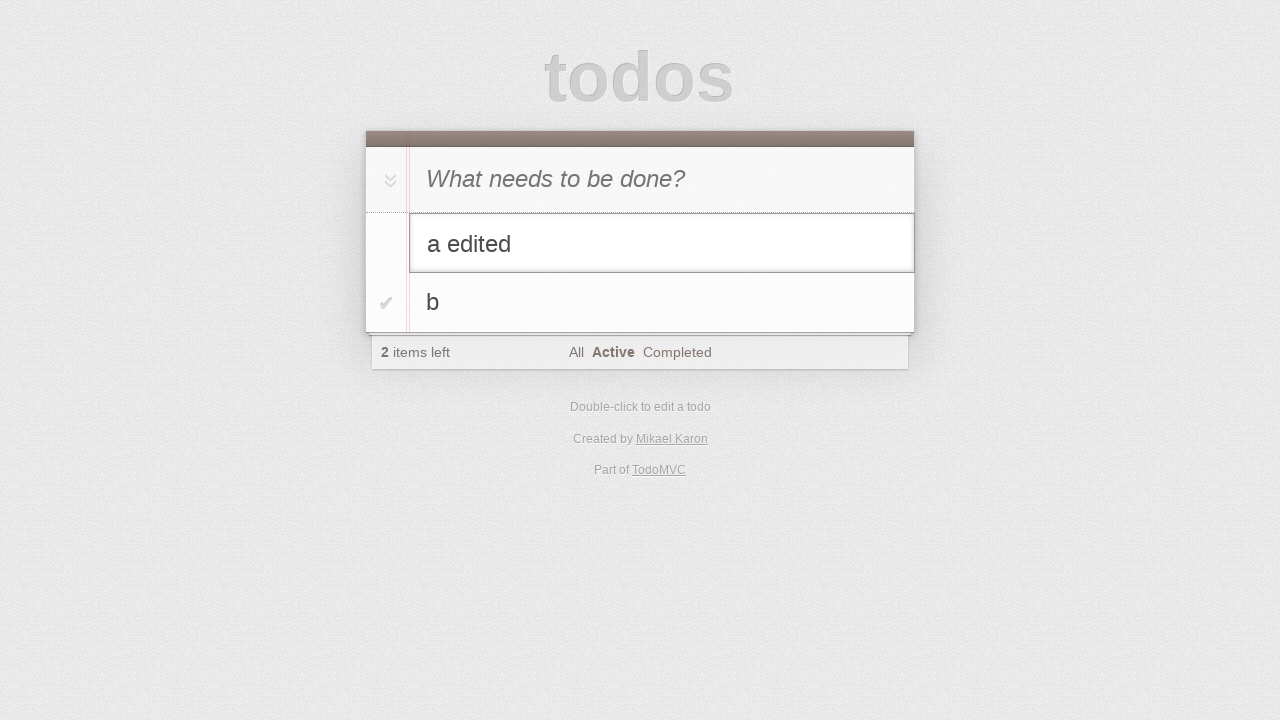

Pressed Enter to confirm task edit on #todo-list li.editing .edit
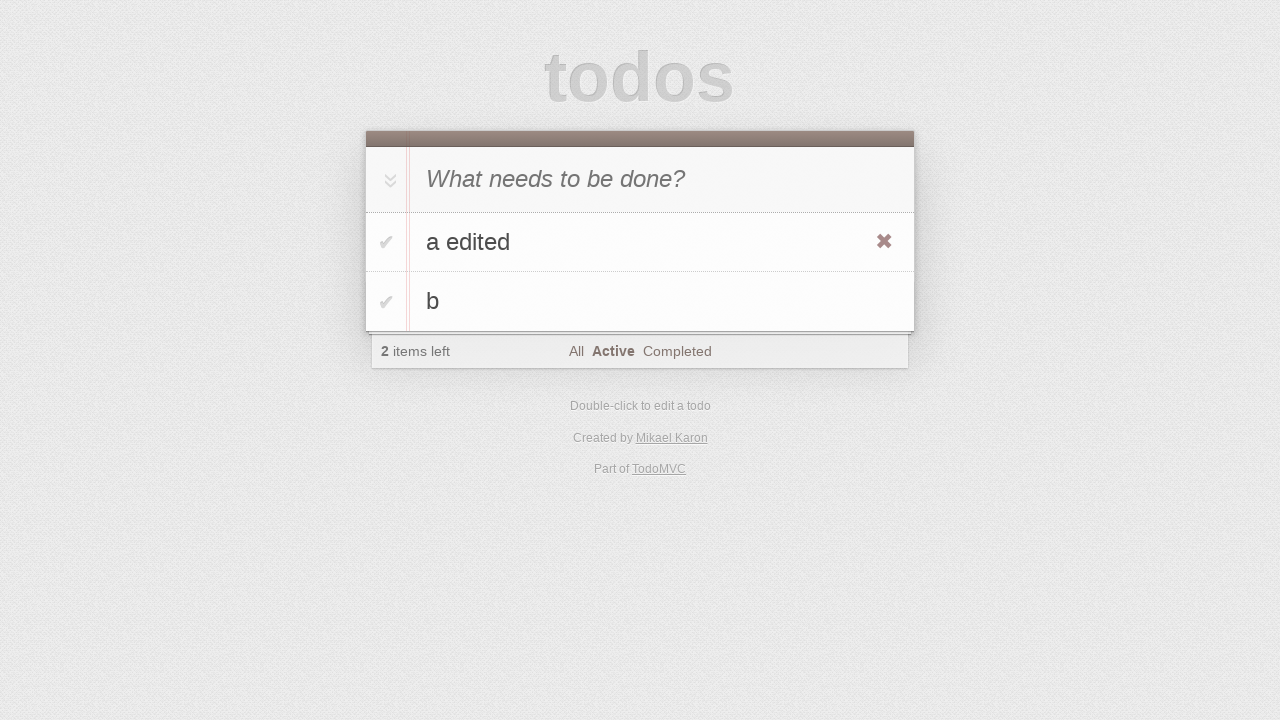

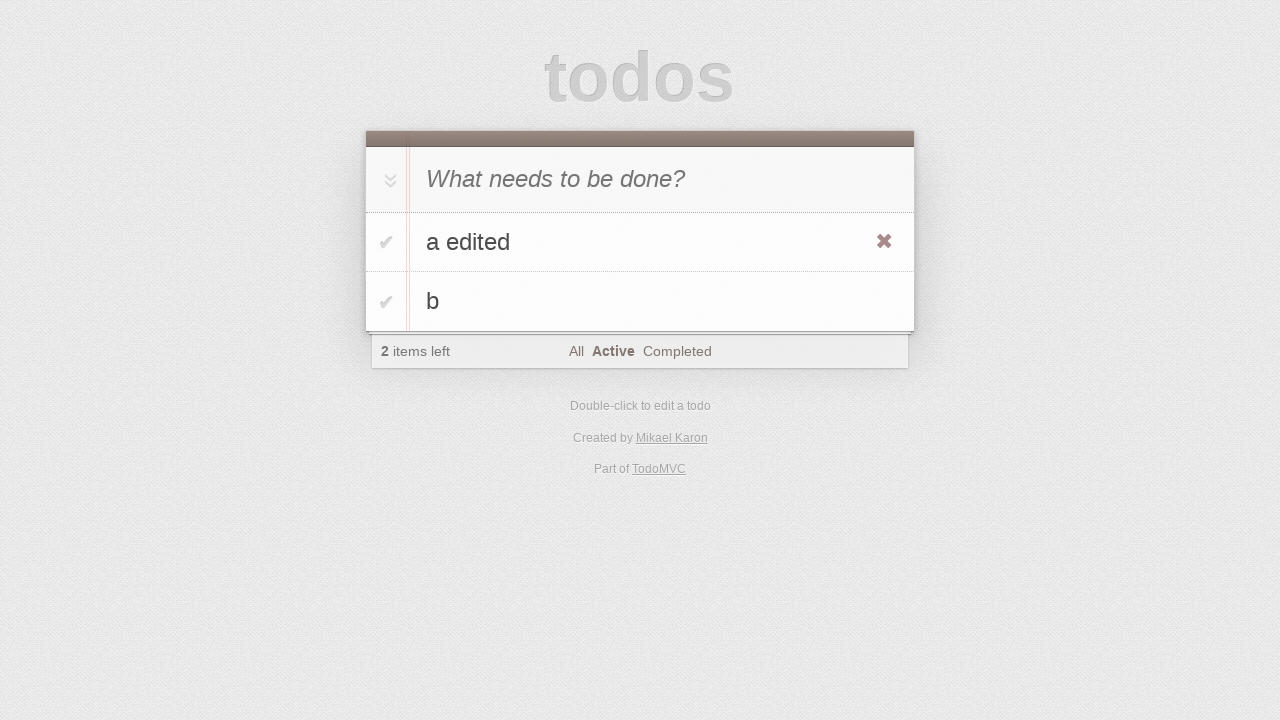